Tests JavaScript alert handling by clicking the JS Alert button and accepting the alert dialog

Starting URL: https://the-internet.herokuapp.com/javascript_alerts

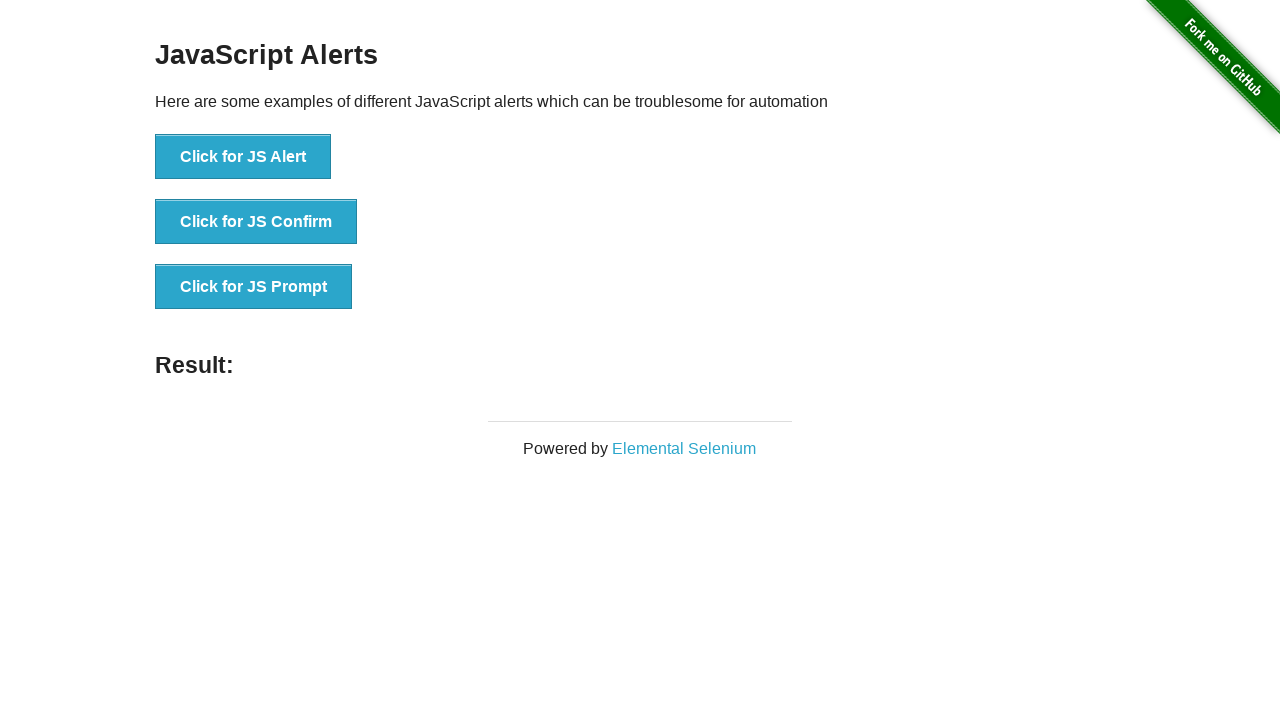

Set up dialog handler to accept alerts
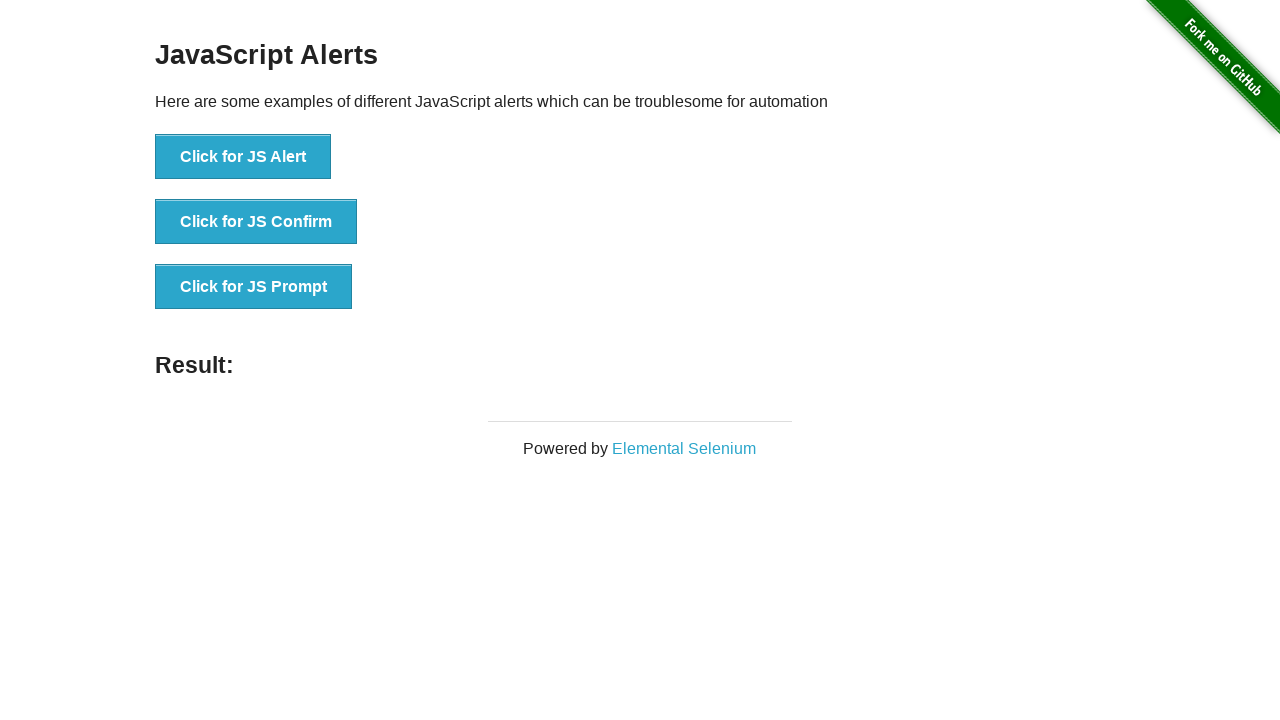

Clicked the JS Alert button at (243, 157) on button[onclick='jsAlert()']
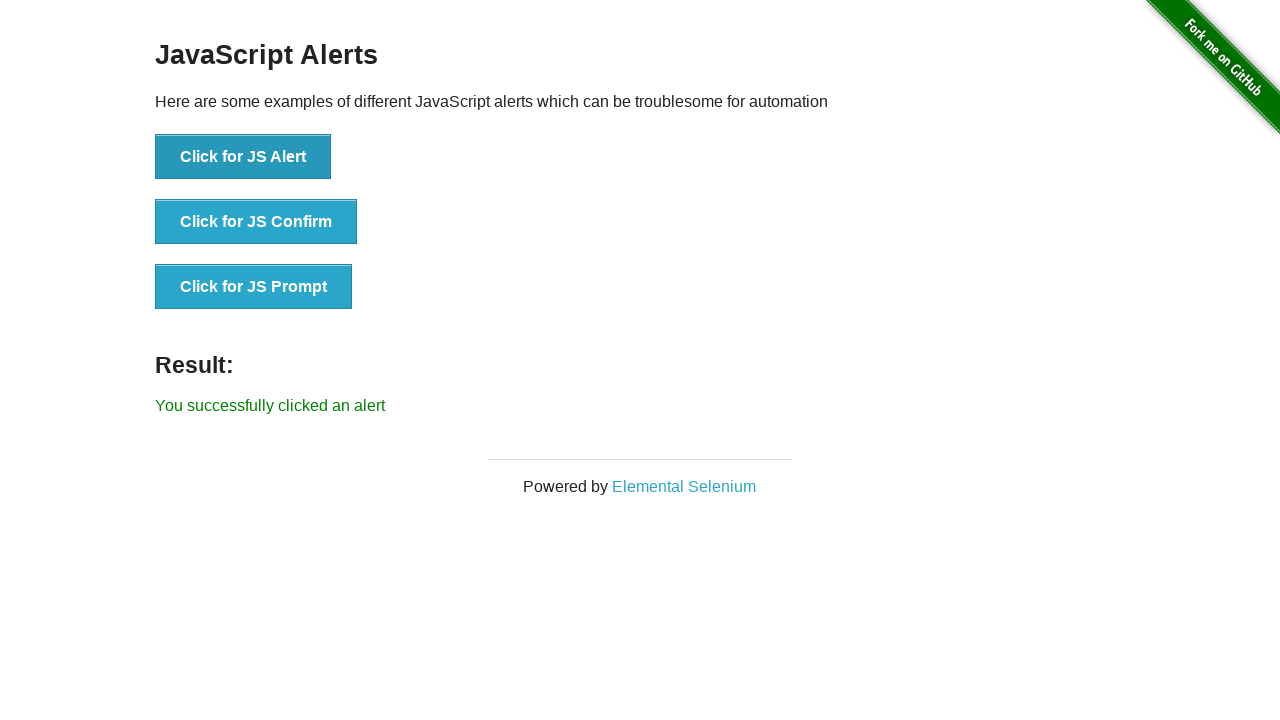

Result message appeared after accepting alert
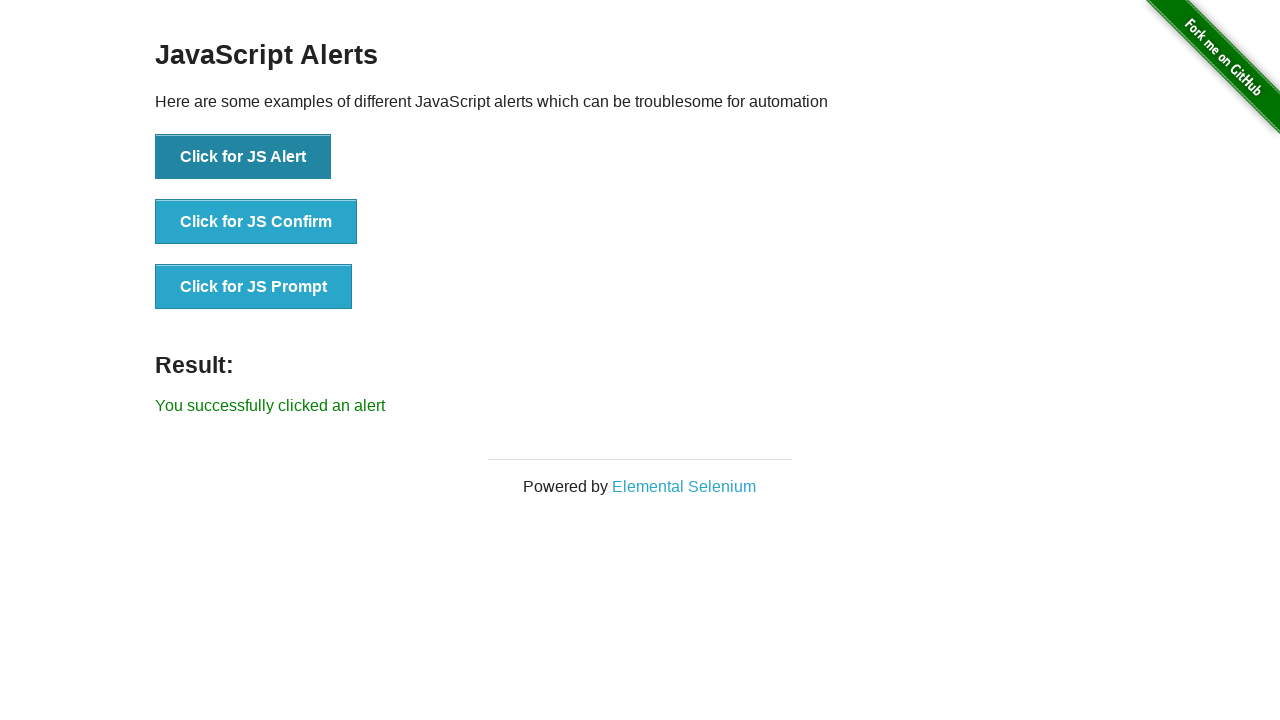

Verified that result message contains 'You successfully clicked an alert'
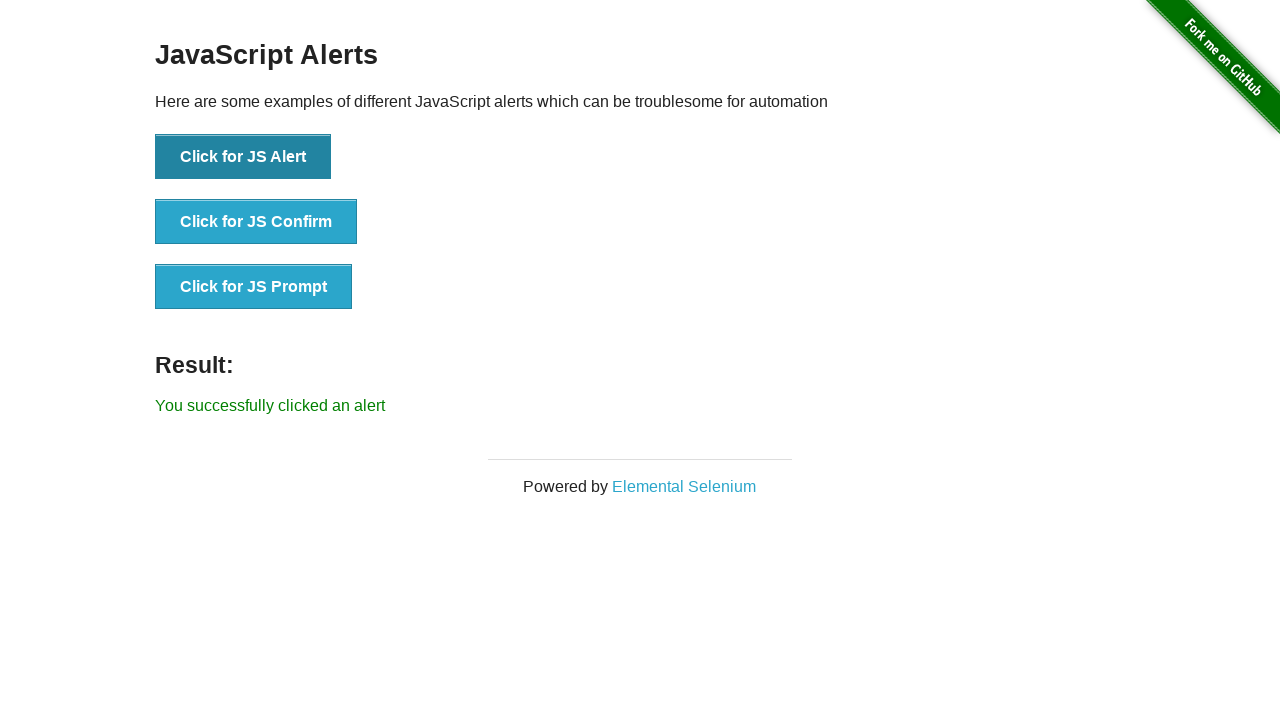

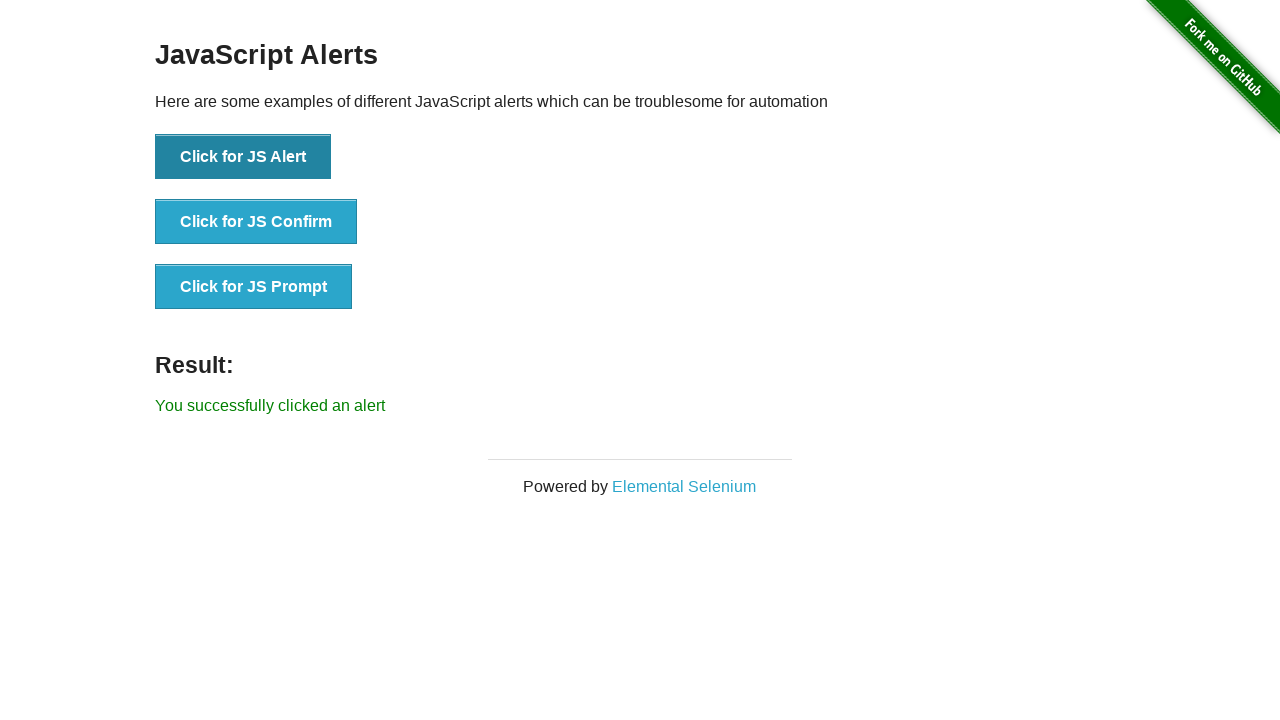